Tests that the "Благовестие" folder on the Медиатека page does NOT have a download icon by navigating to the page and verifying the absence of the download image.

Starting URL: https://propovednik.com/

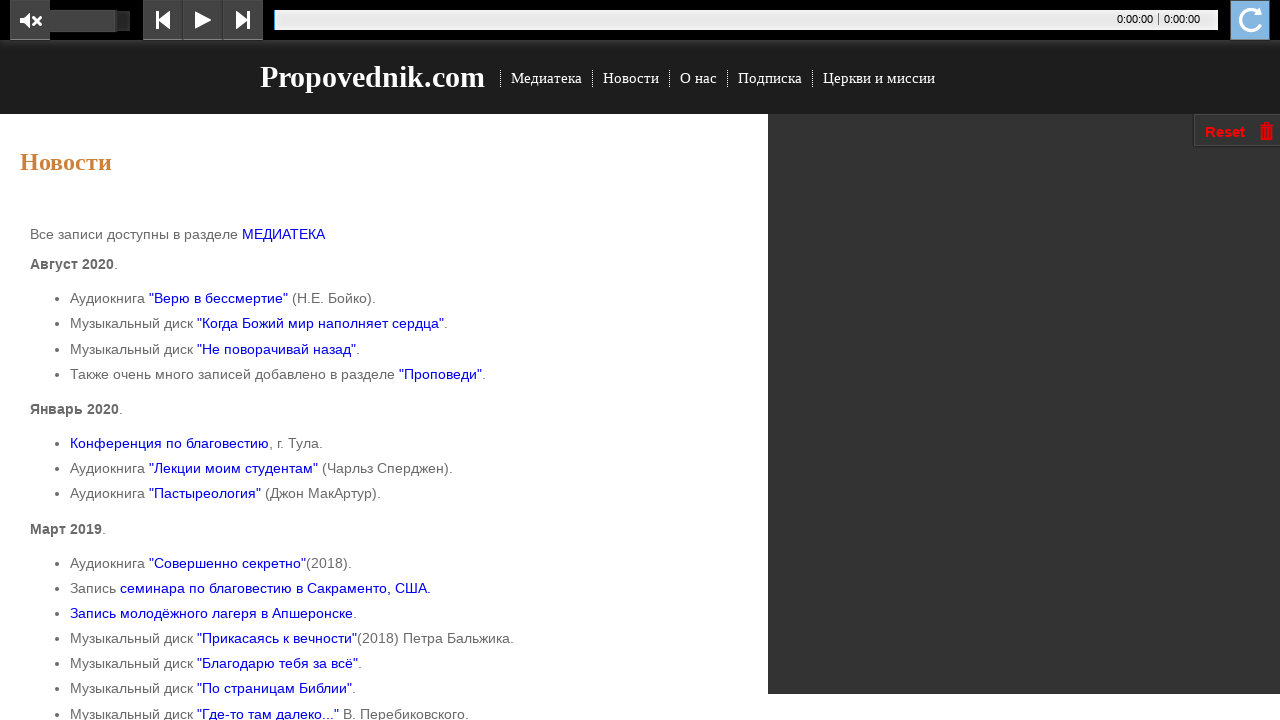

Clicked on 'Медиатека' menu item at (546, 78) on text=Медиатека
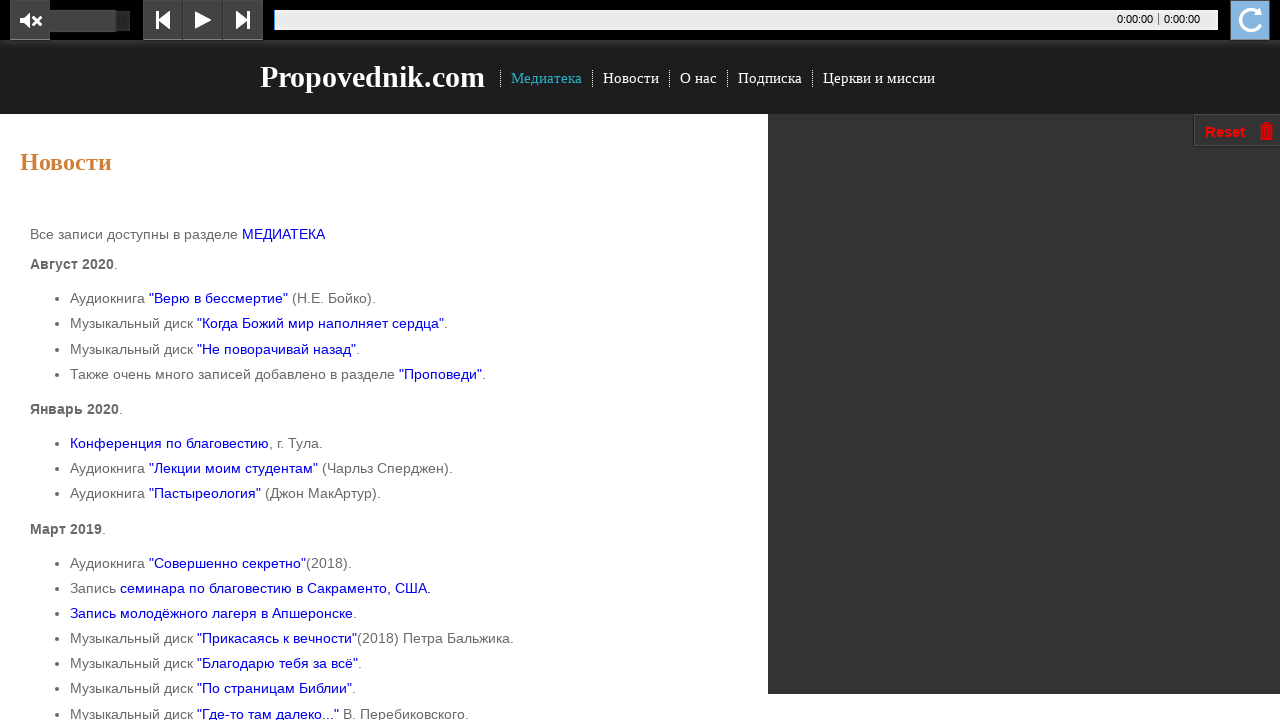

Waited for 'Благовестие' folder section to be visible
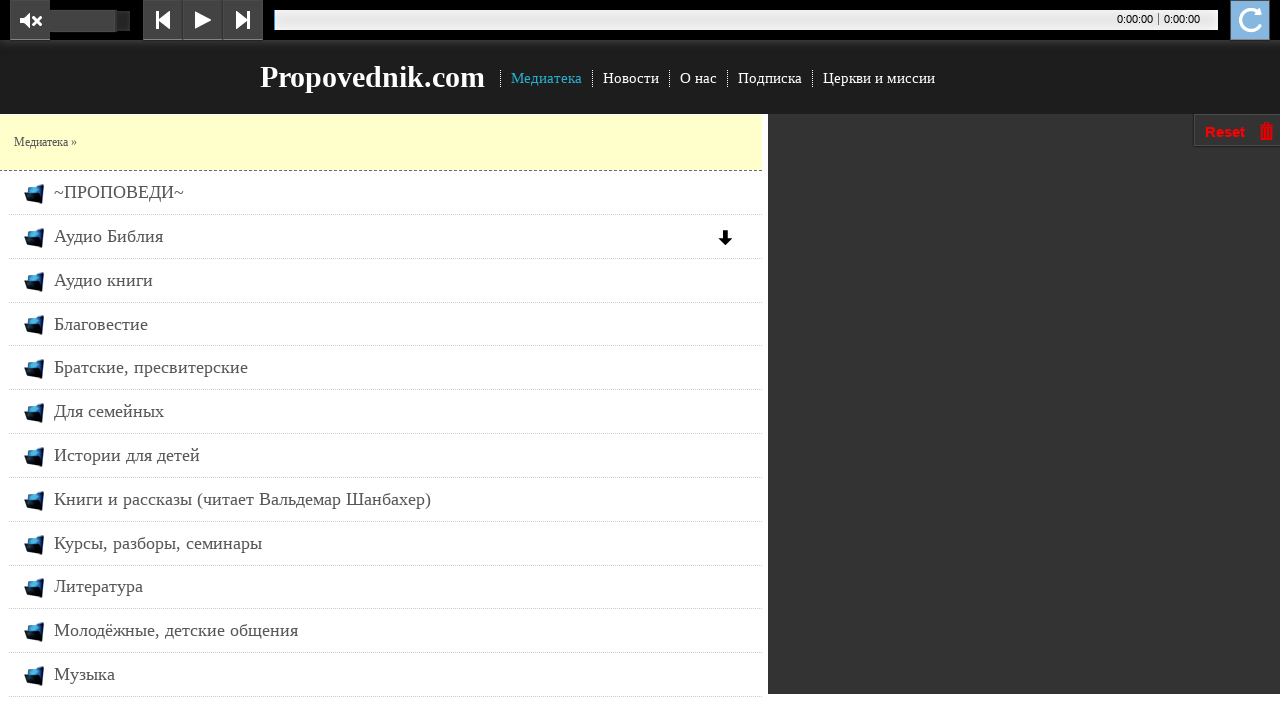

Located parent element of 'Благовестие' folder
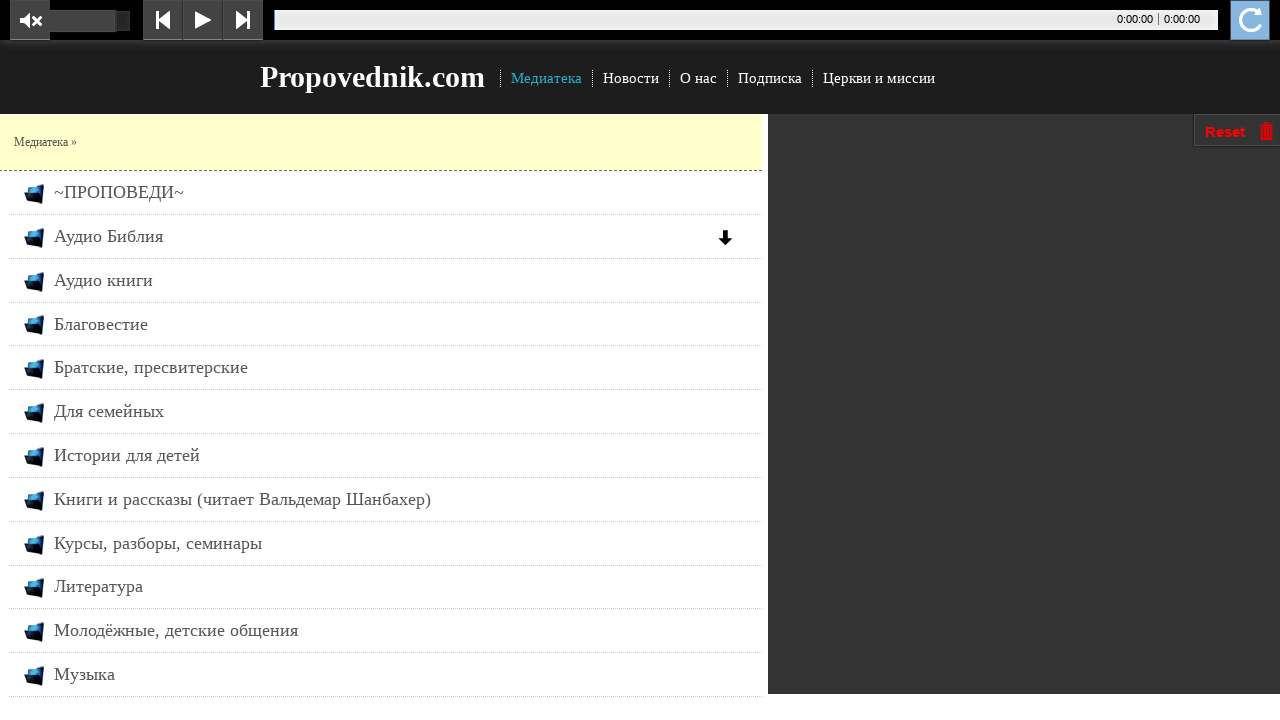

Located download icon elements within folder section
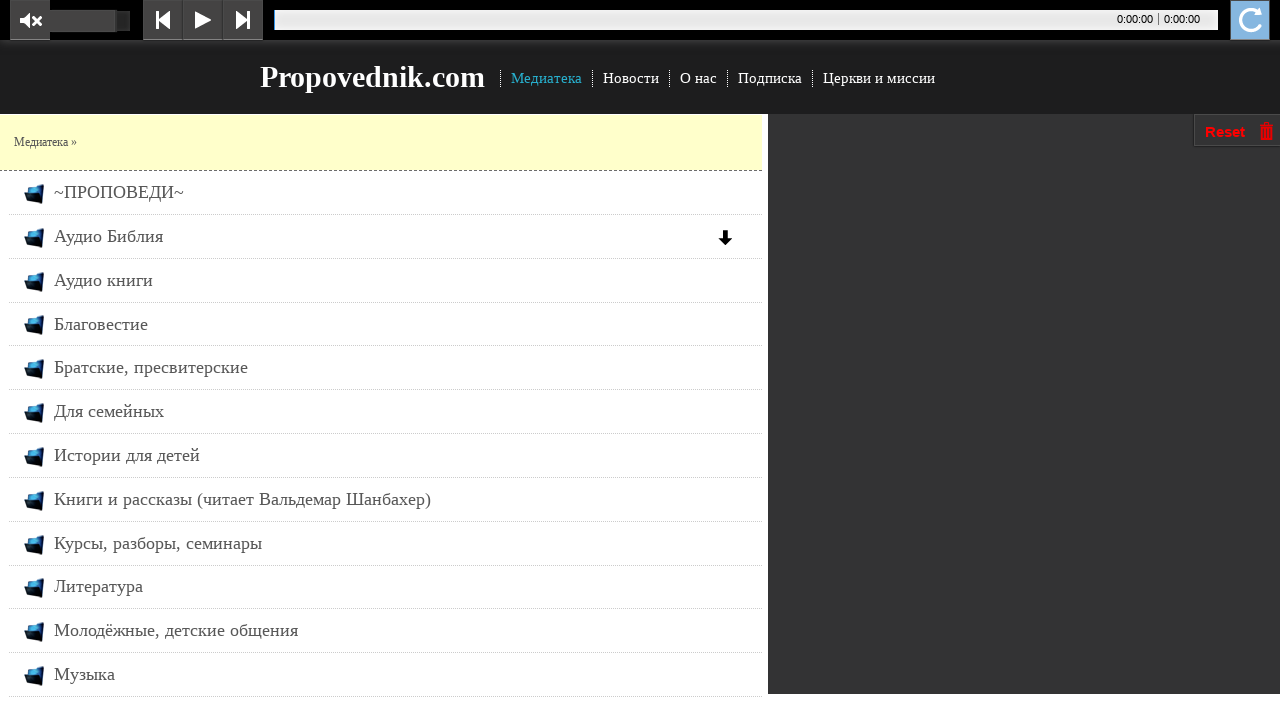

Verified that 'Благовестие' folder does NOT have download icon
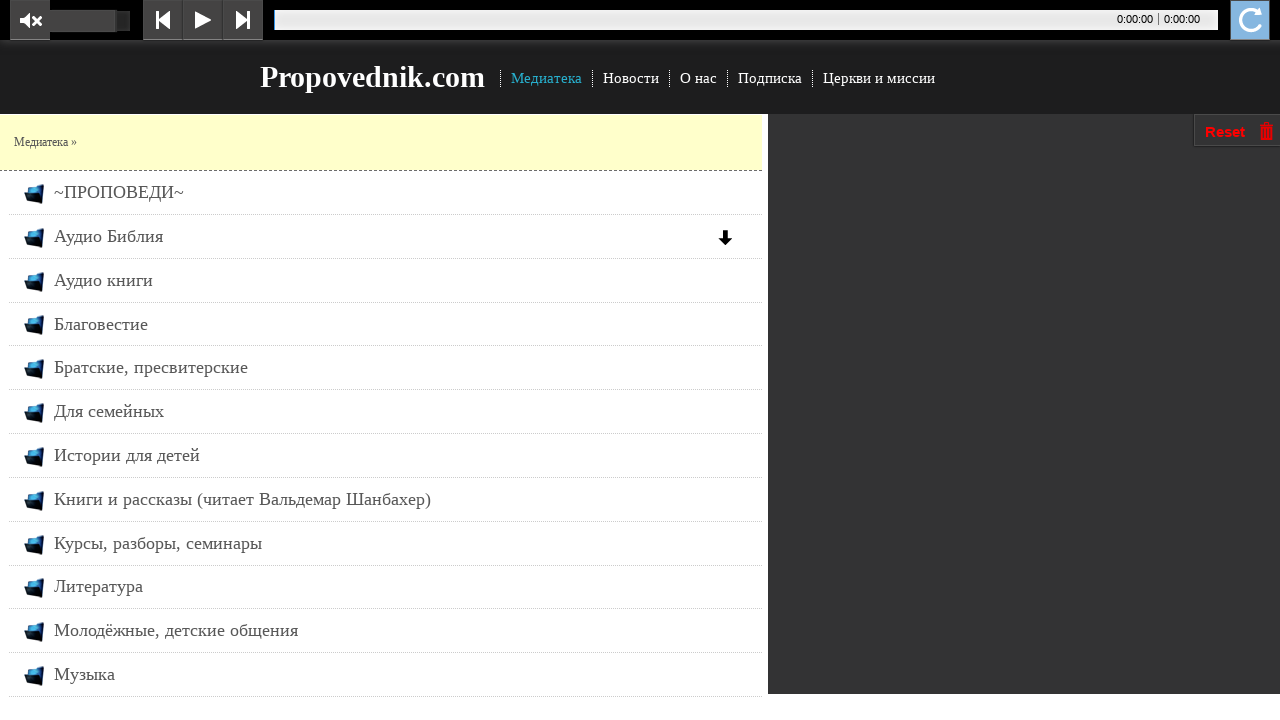

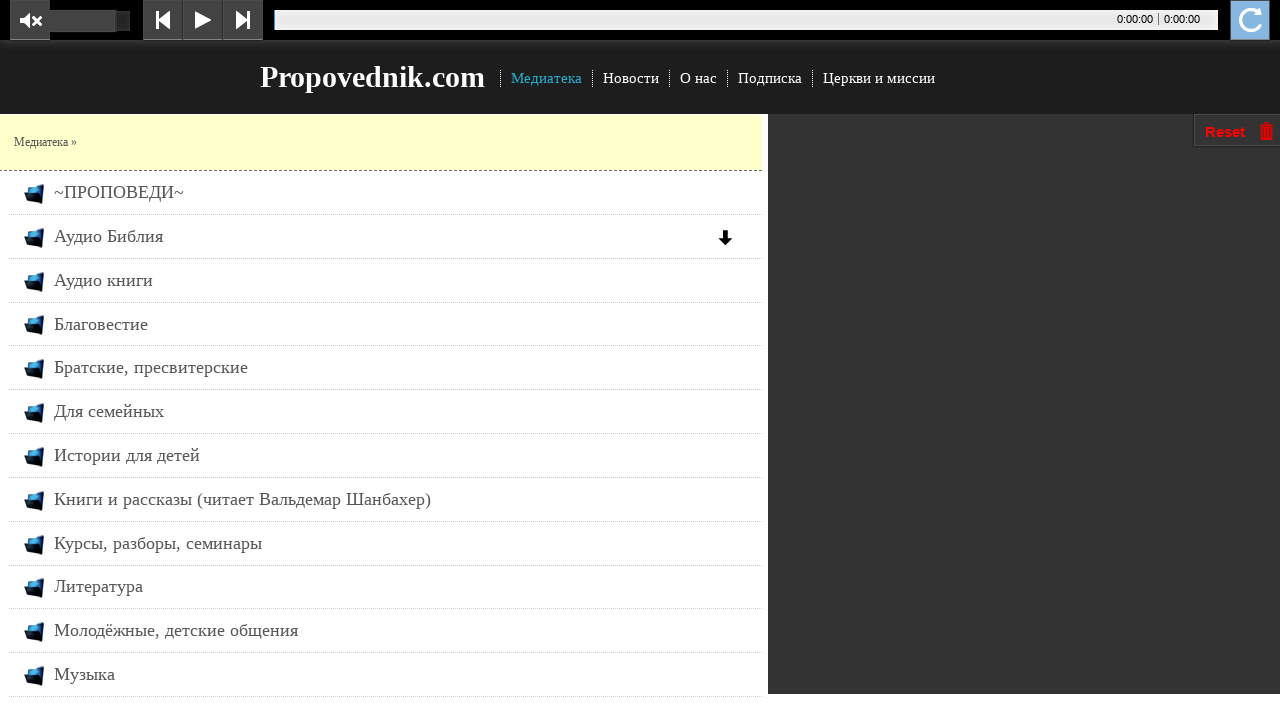